Tests a dynamic pricing page by waiting for price to reach $100, booking, solving a math problem, and submitting the answer

Starting URL: http://suninjuly.github.io/explicit_wait2.html

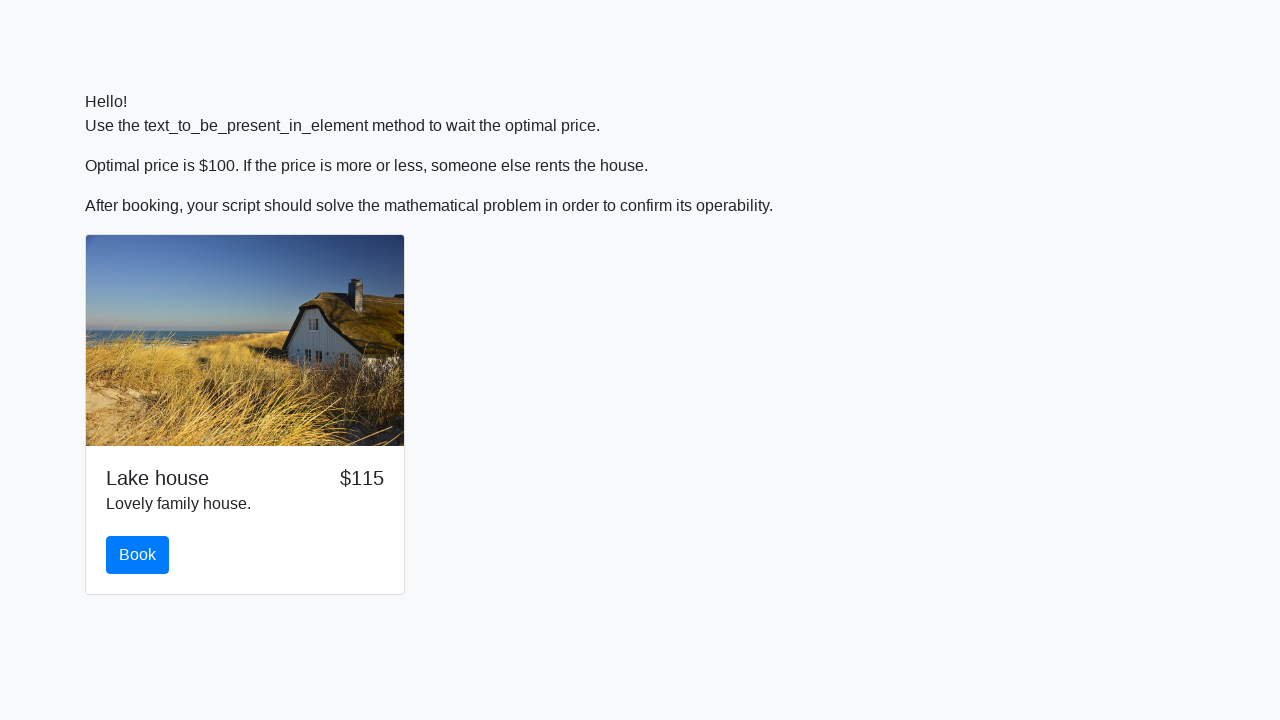

Waited for price to reach $100
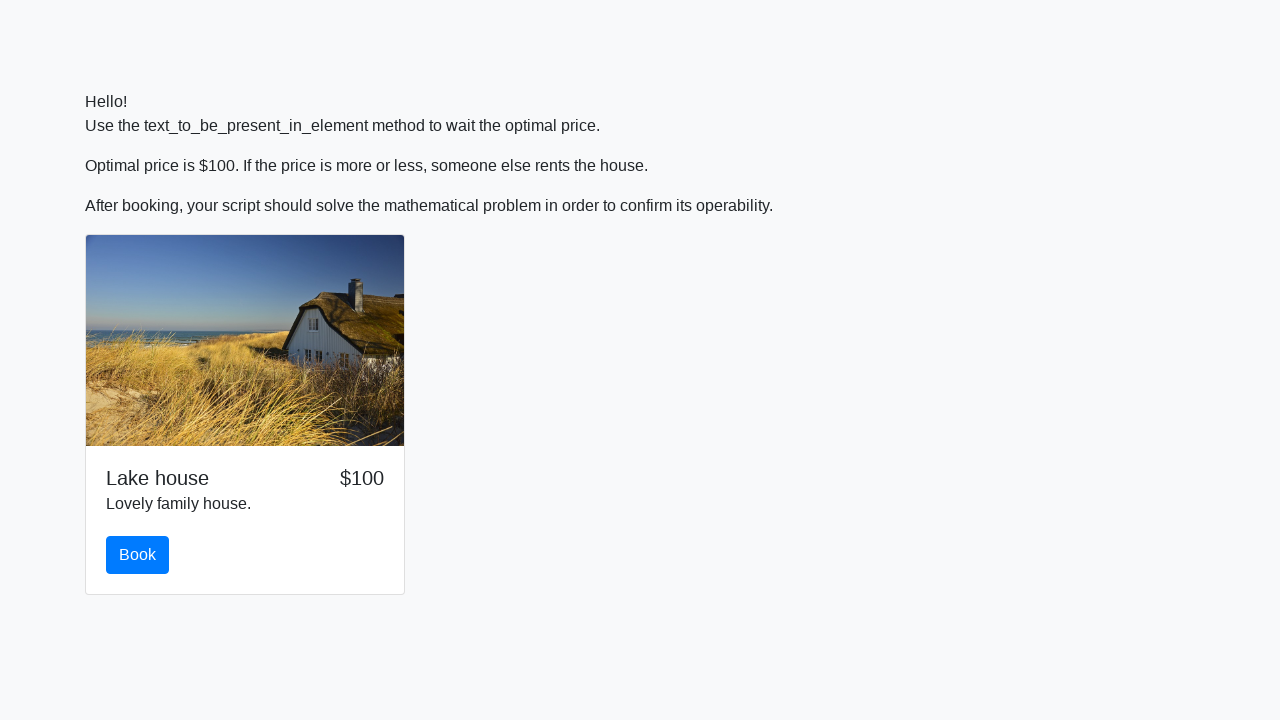

Clicked book button at (138, 555) on #book
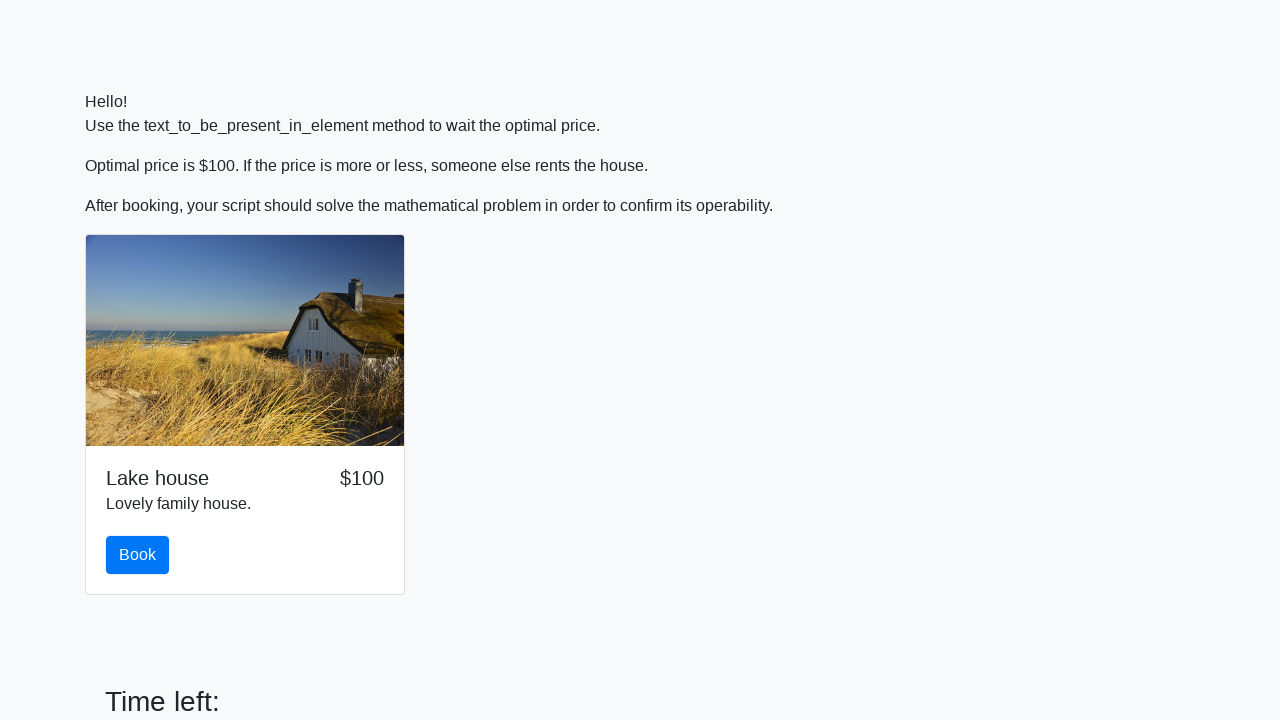

Scrolled down to reveal math problem
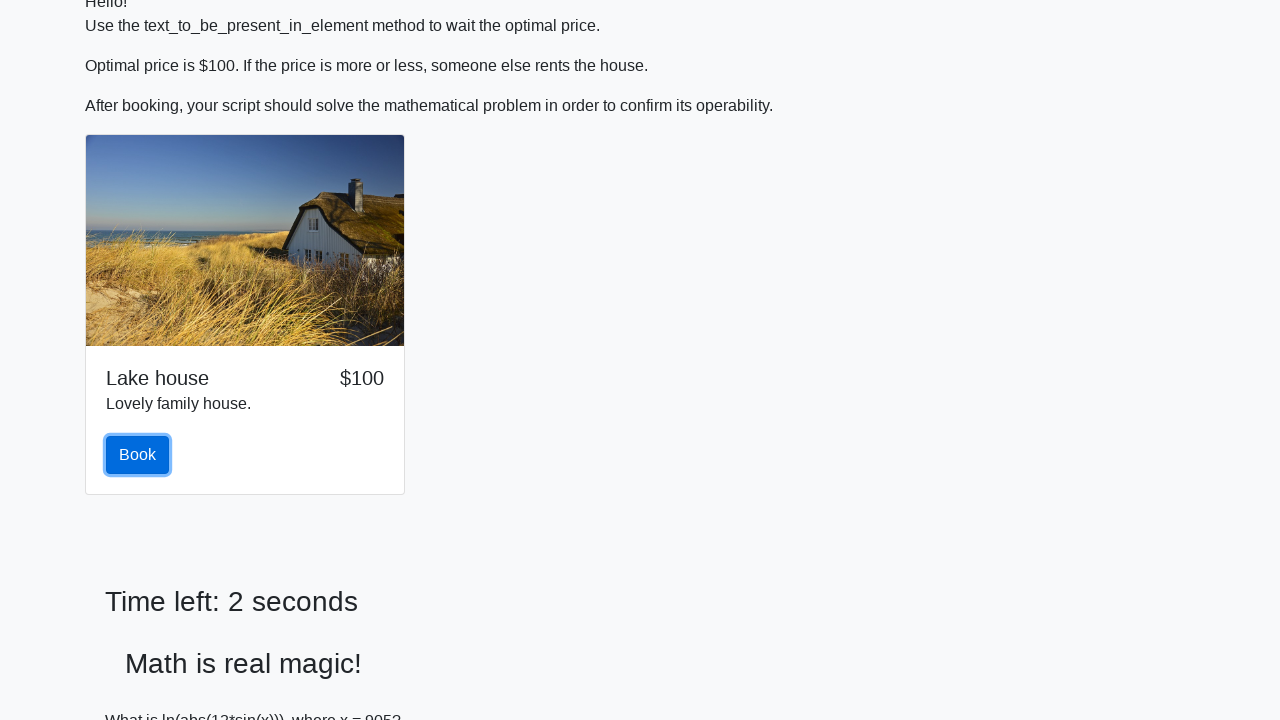

Retrieved input value: 905
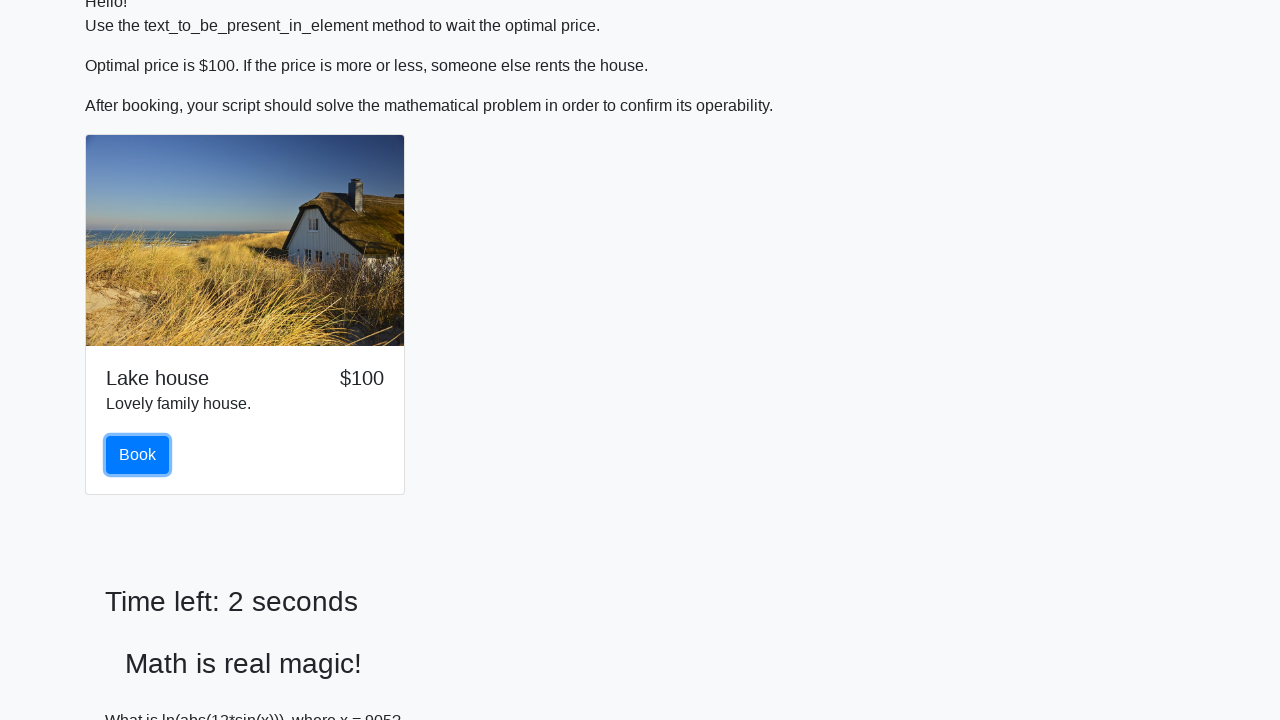

Calculated answer using formula: 0.9685650439206436
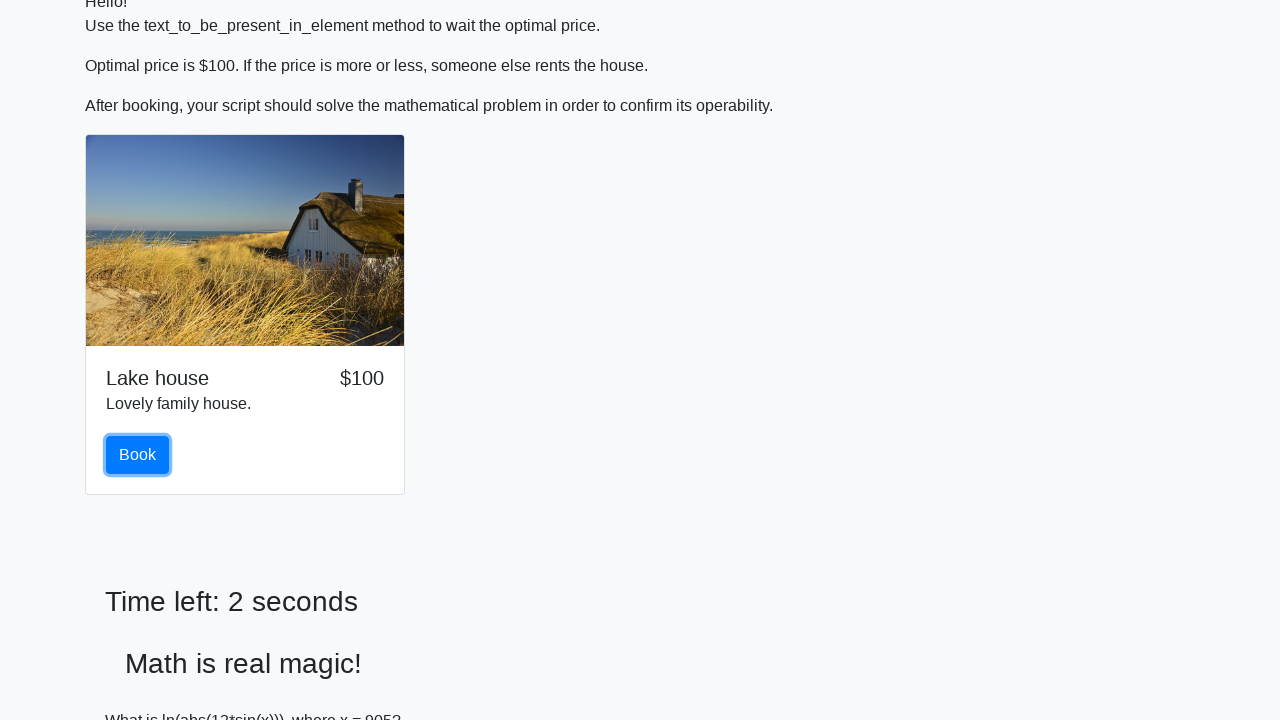

Filled answer field with calculated value on #answer
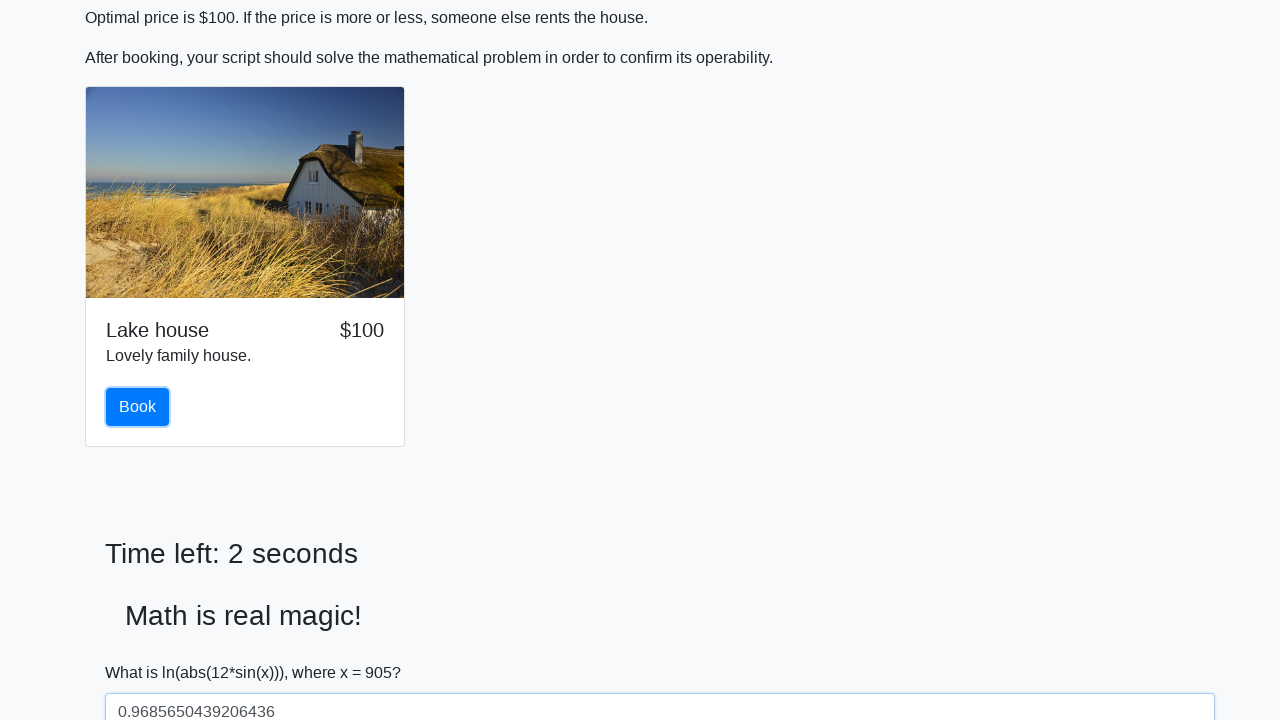

Submitted form with answer at (143, 651) on [type='submit']
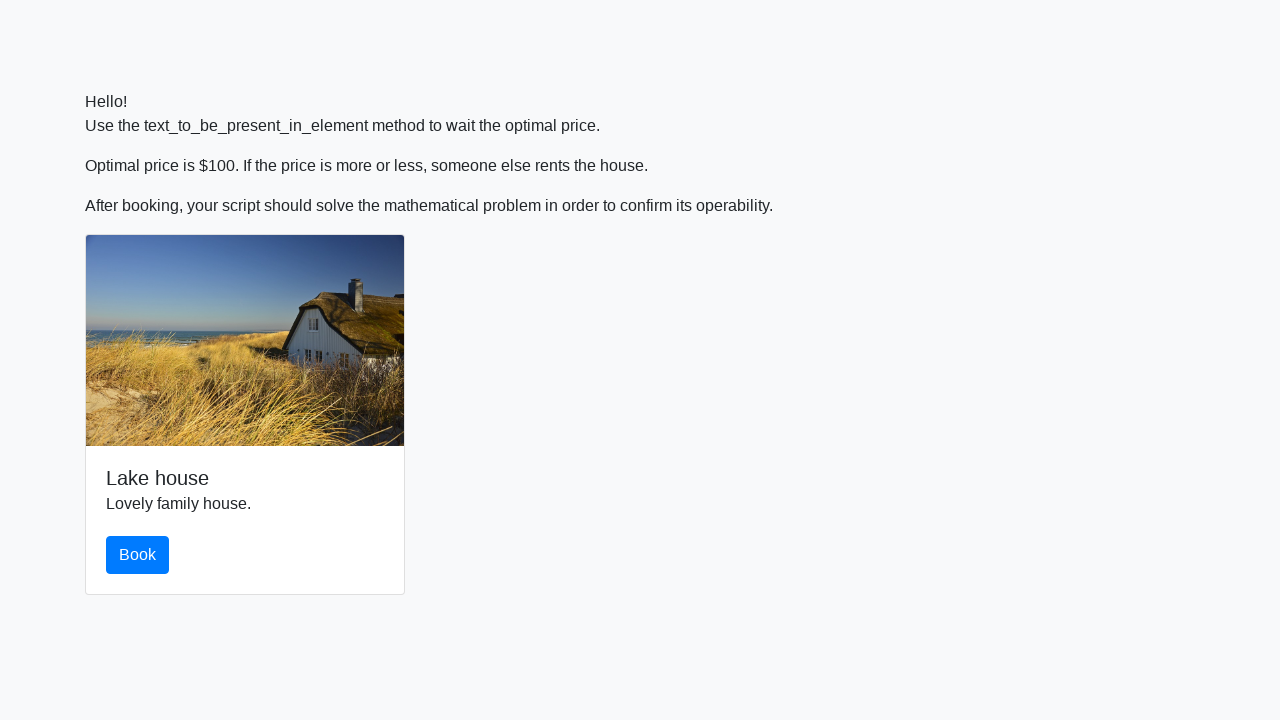

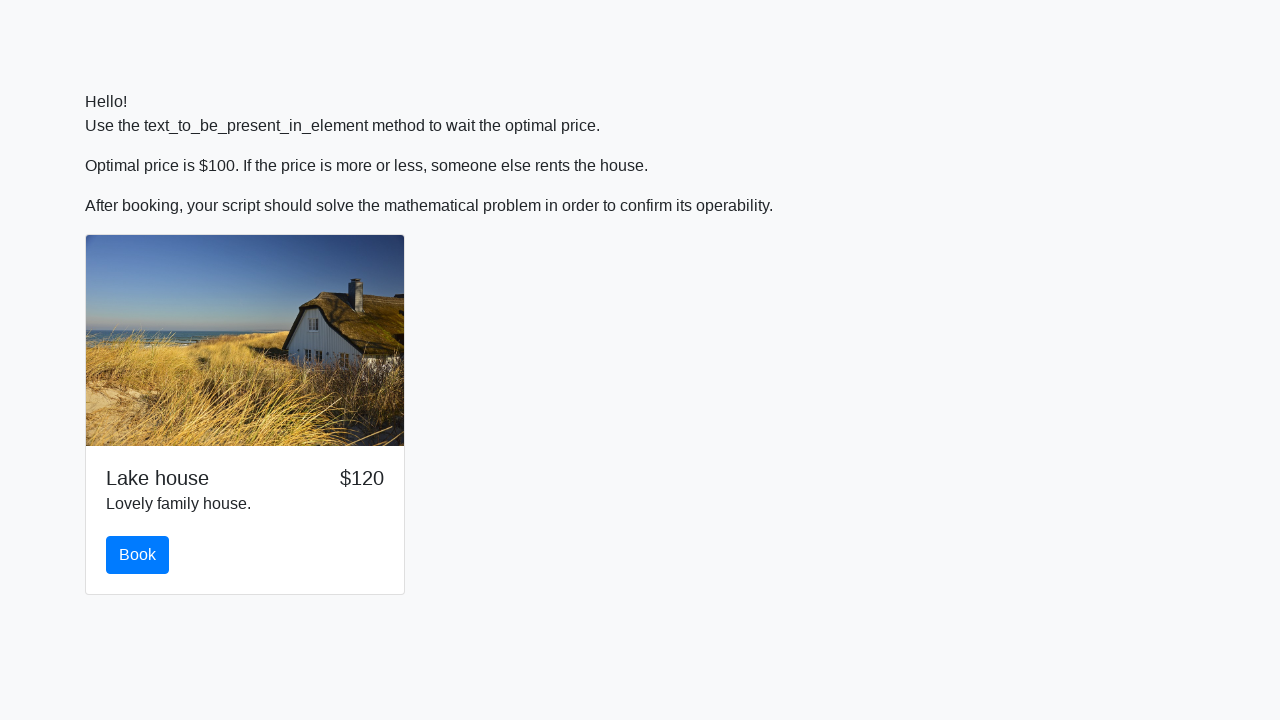